Tests form validation with negative employee number, expecting error message for invalid number format

Starting URL: https://elenarivero.github.io/Ejercicio2/index.html

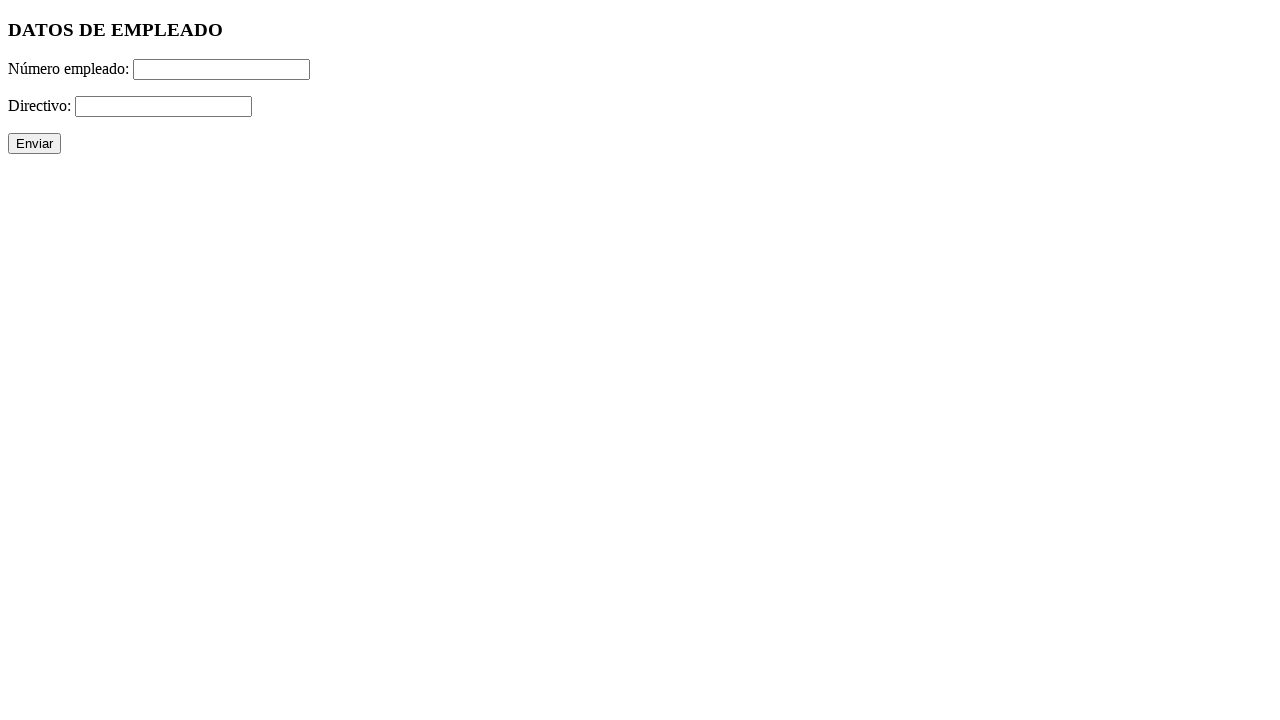

Filled employee number field with negative number '-123' on #numero
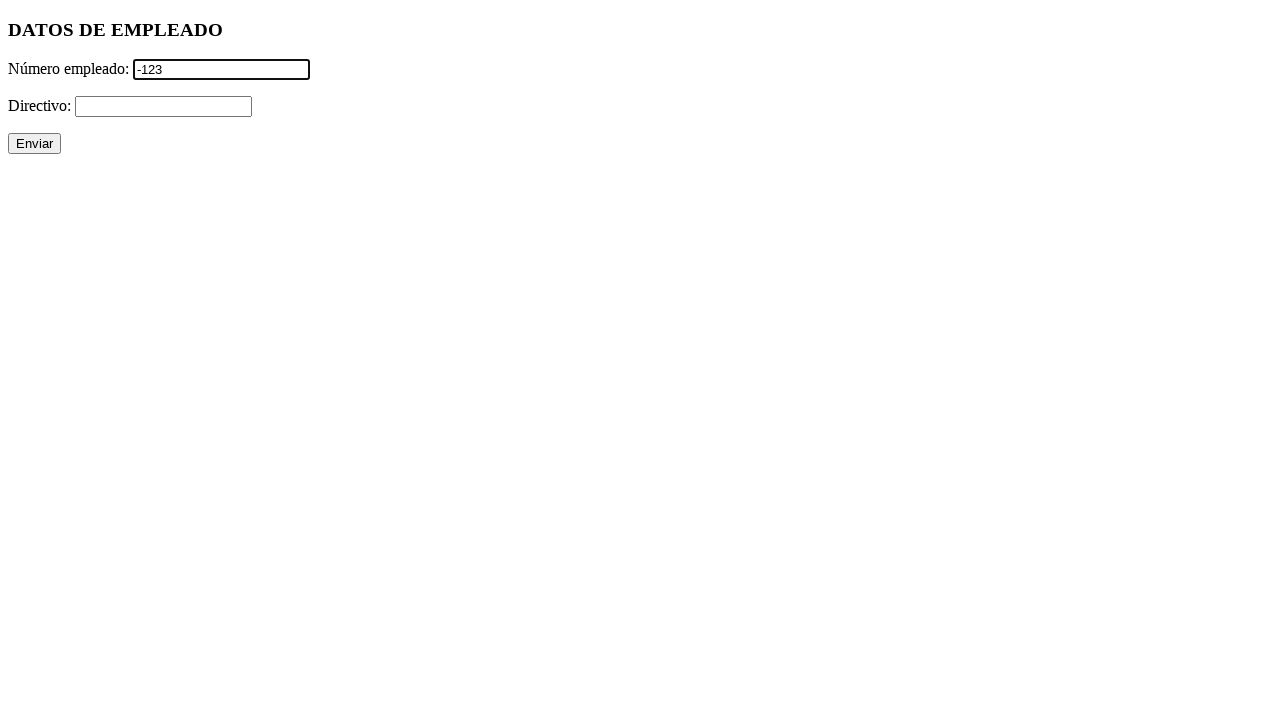

Filled directivo field with '-' on #directivo
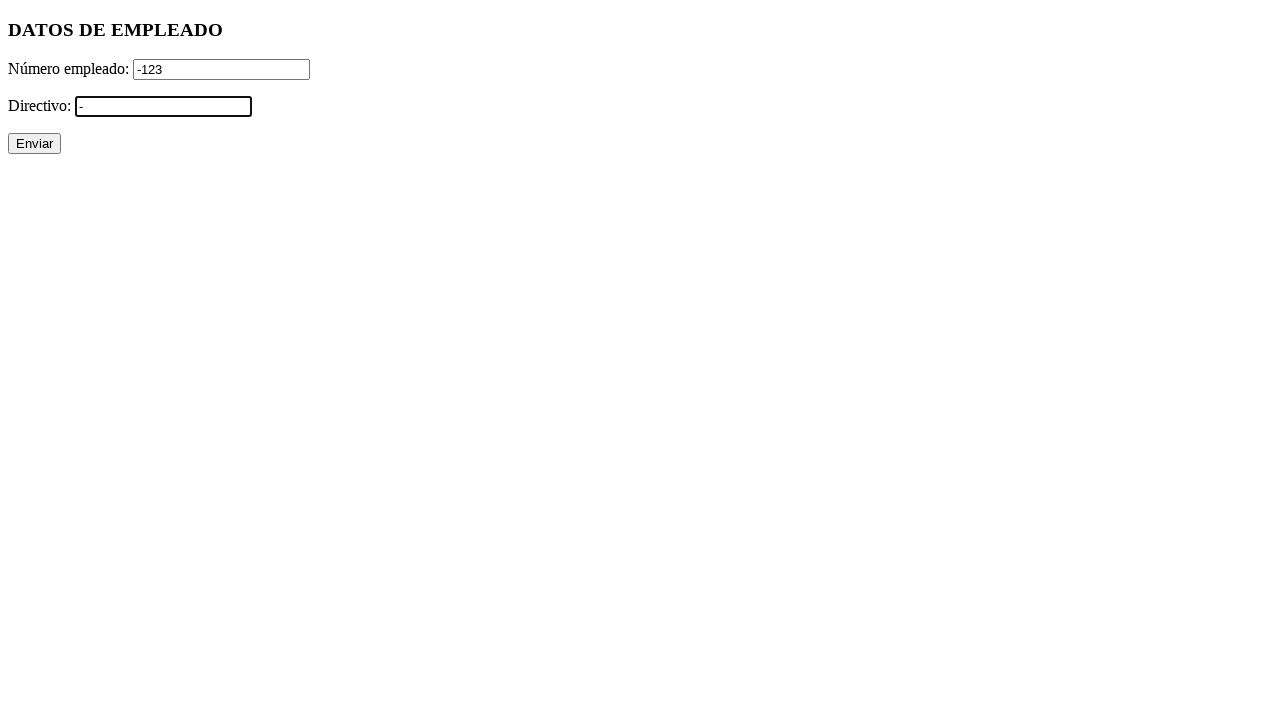

Clicked submit button to validate form at (34, 144) on xpath=//p/input[@type='submit']
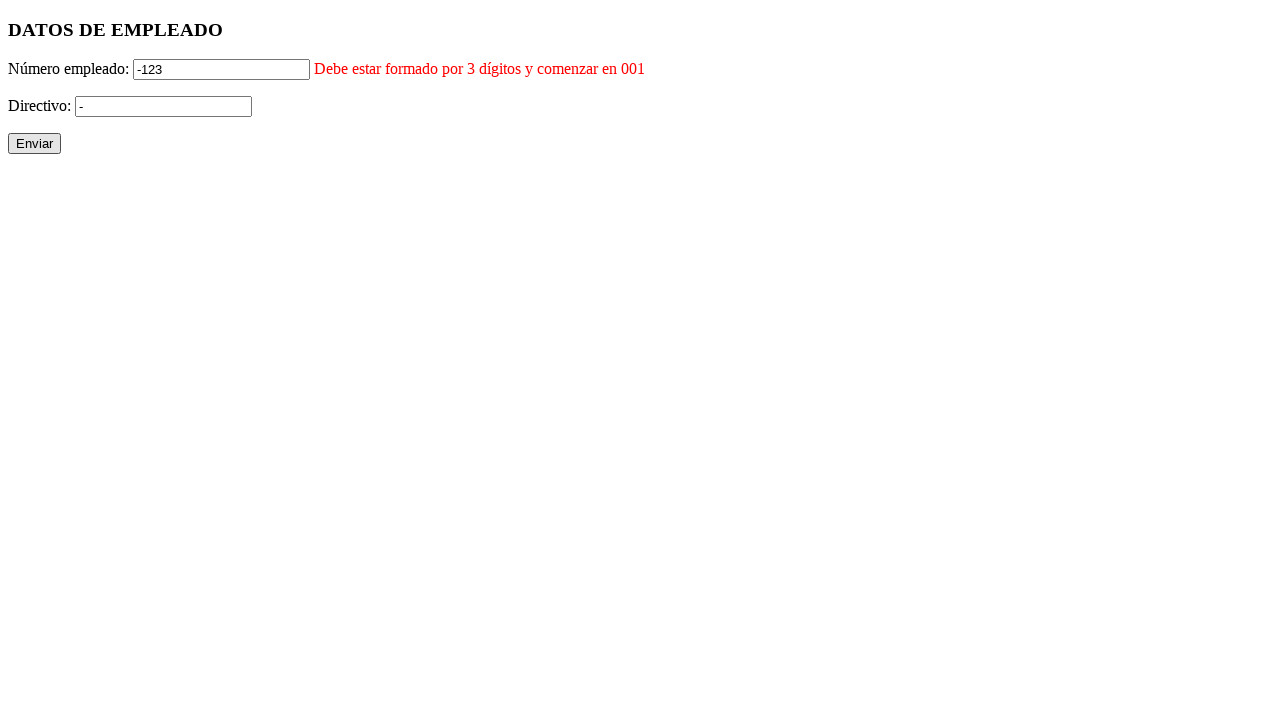

Error message for invalid employee number appeared
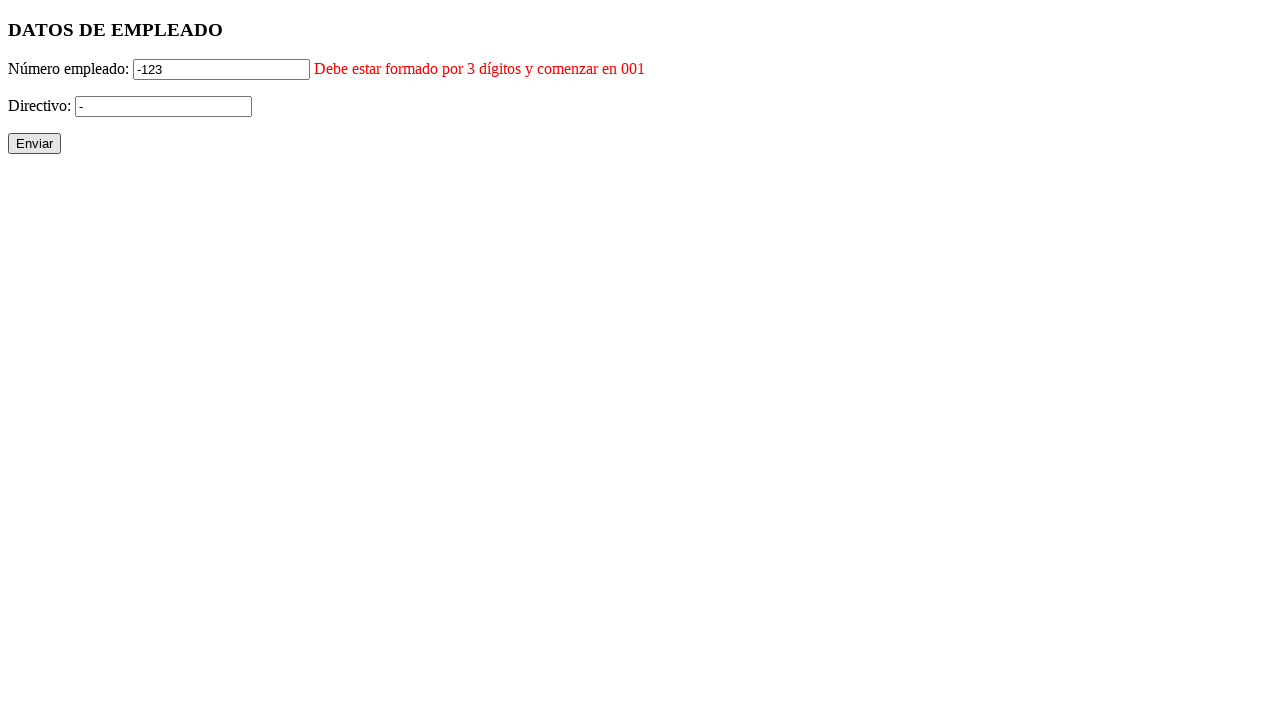

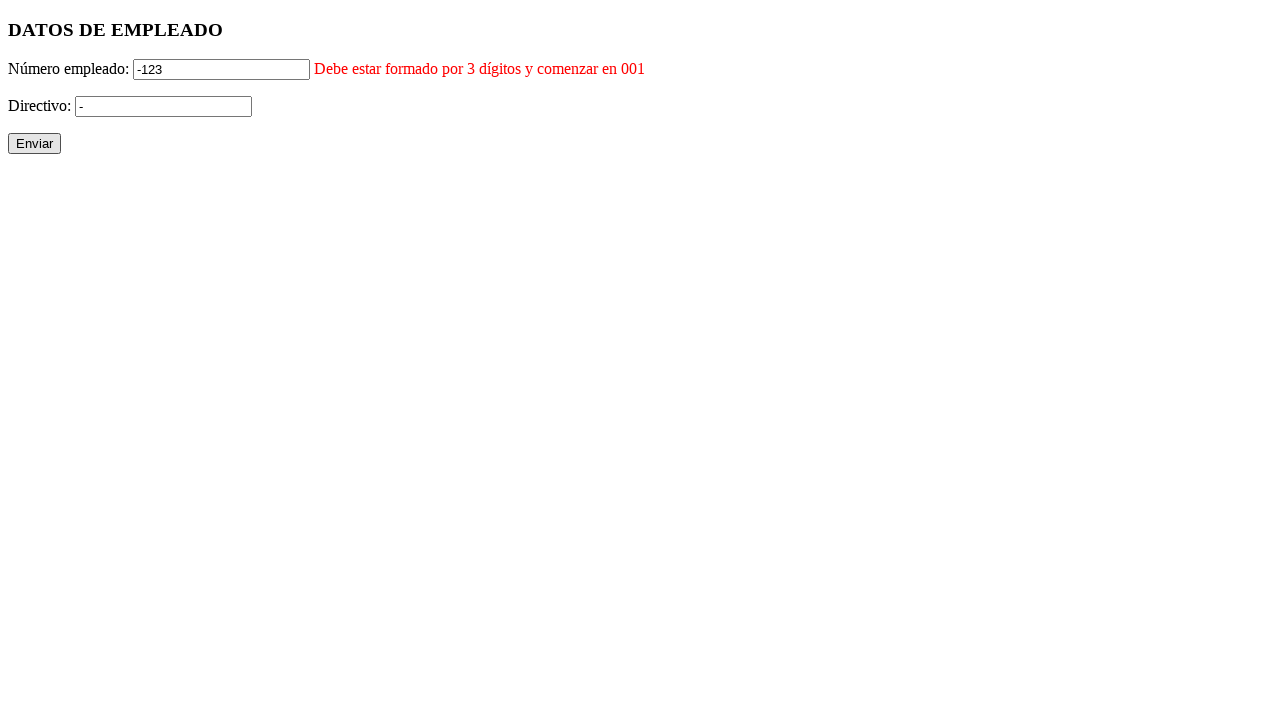